Navigates to the Mumbai Indians cricket team website and loads the homepage

Starting URL: https://www.mumbaiindians.com/

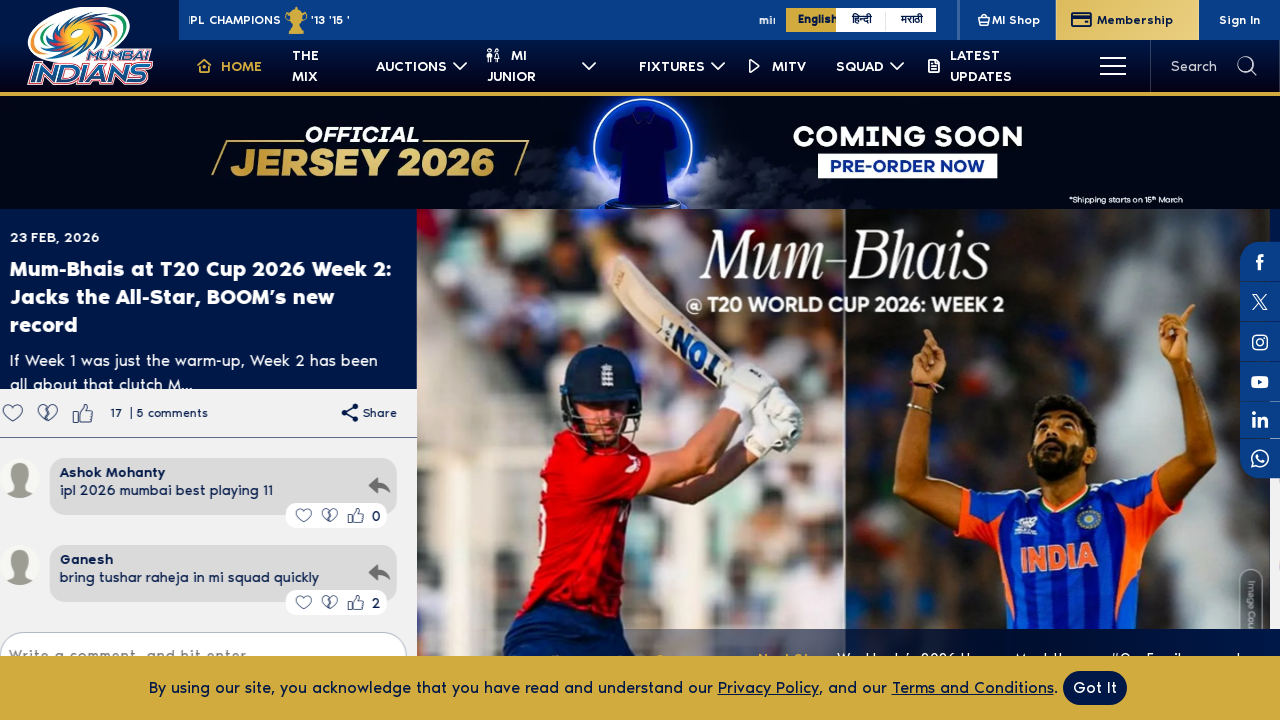

Waited for Mumbai Indians homepage to load (domcontentloaded)
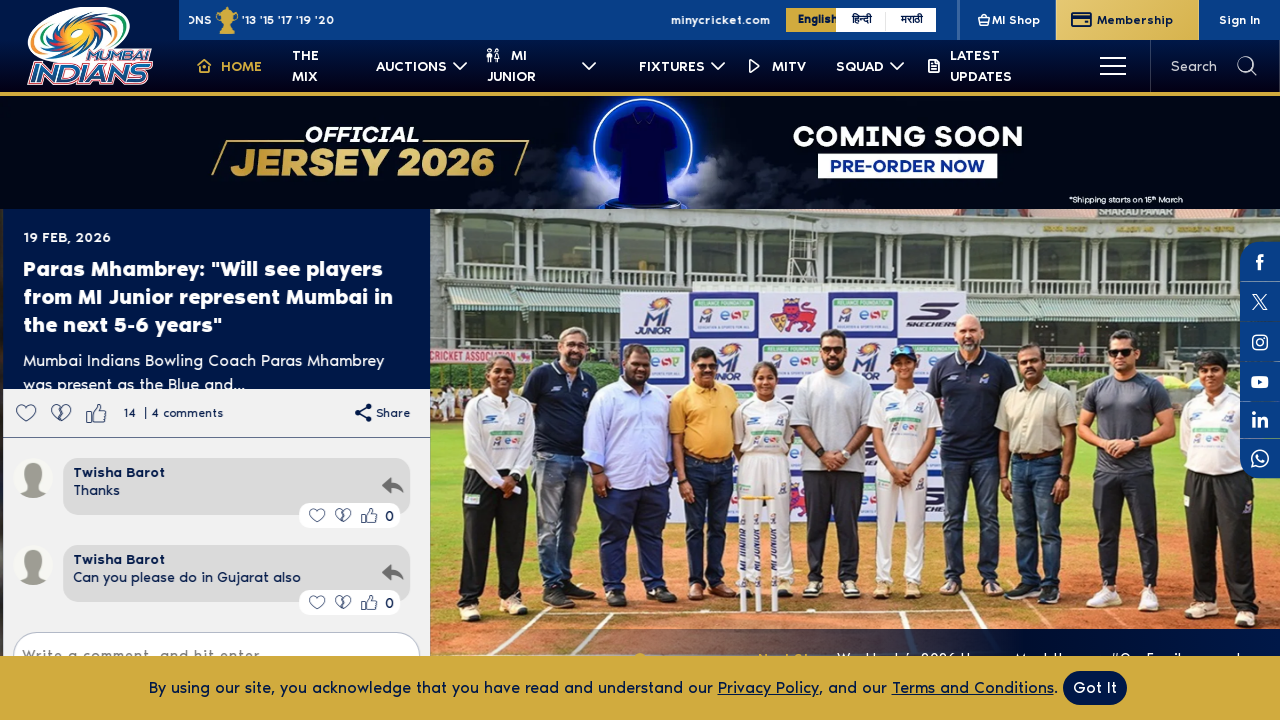

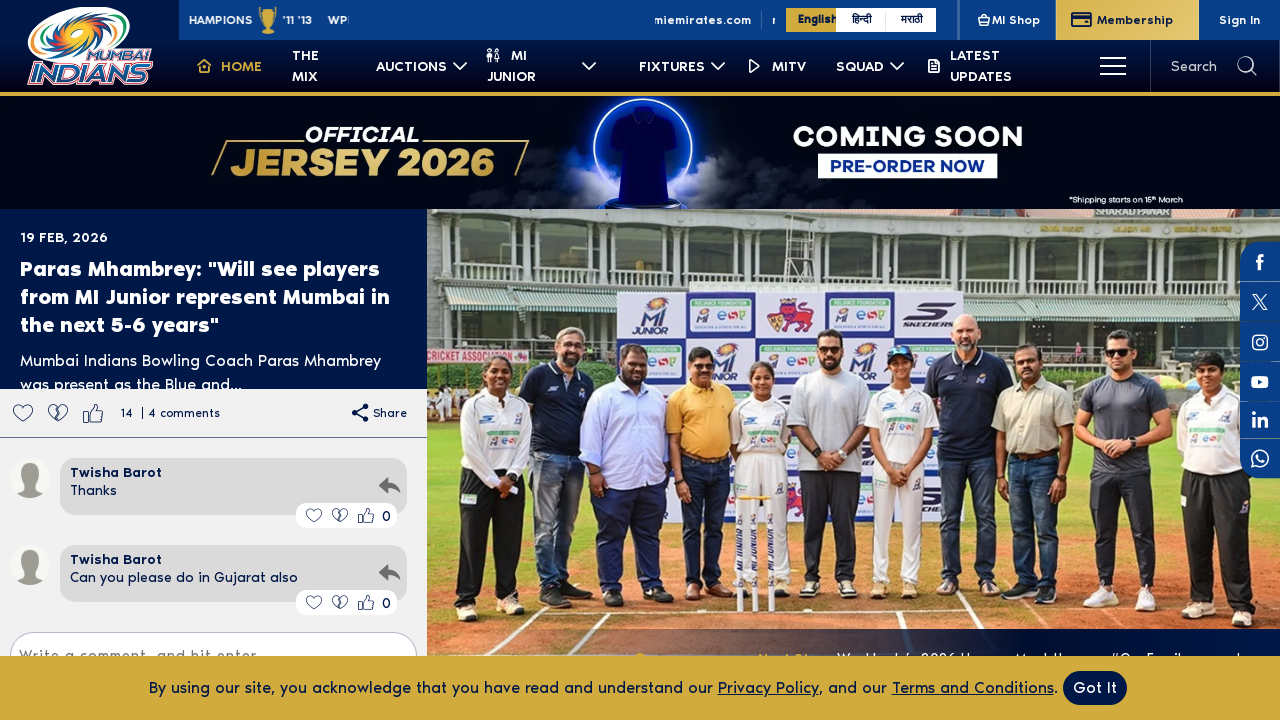